Tests JavaScript alert handling by triggering and interacting with simple alerts, confirmation dialogs, and prompt dialogs on a test page.

Starting URL: https://the-internet.herokuapp.com/javascript_alerts

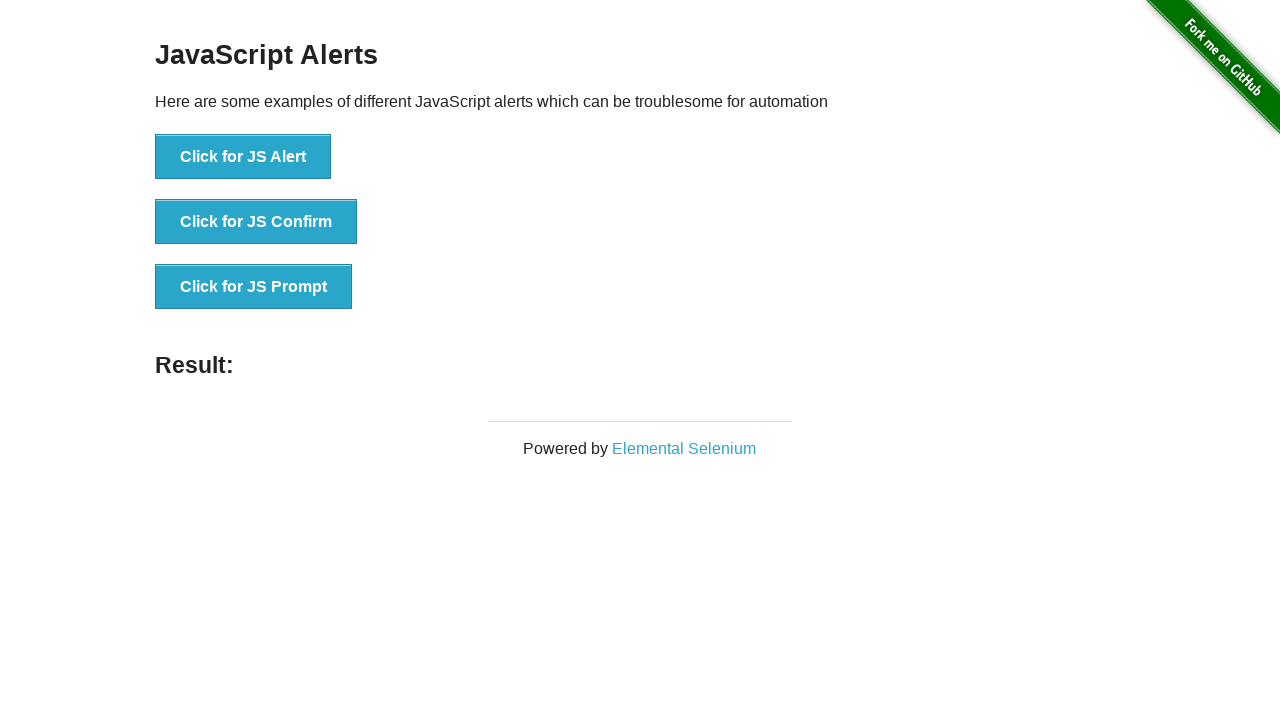

Clicked button to trigger simple JavaScript alert at (243, 157) on xpath=//button[text()='Click for JS Alert']
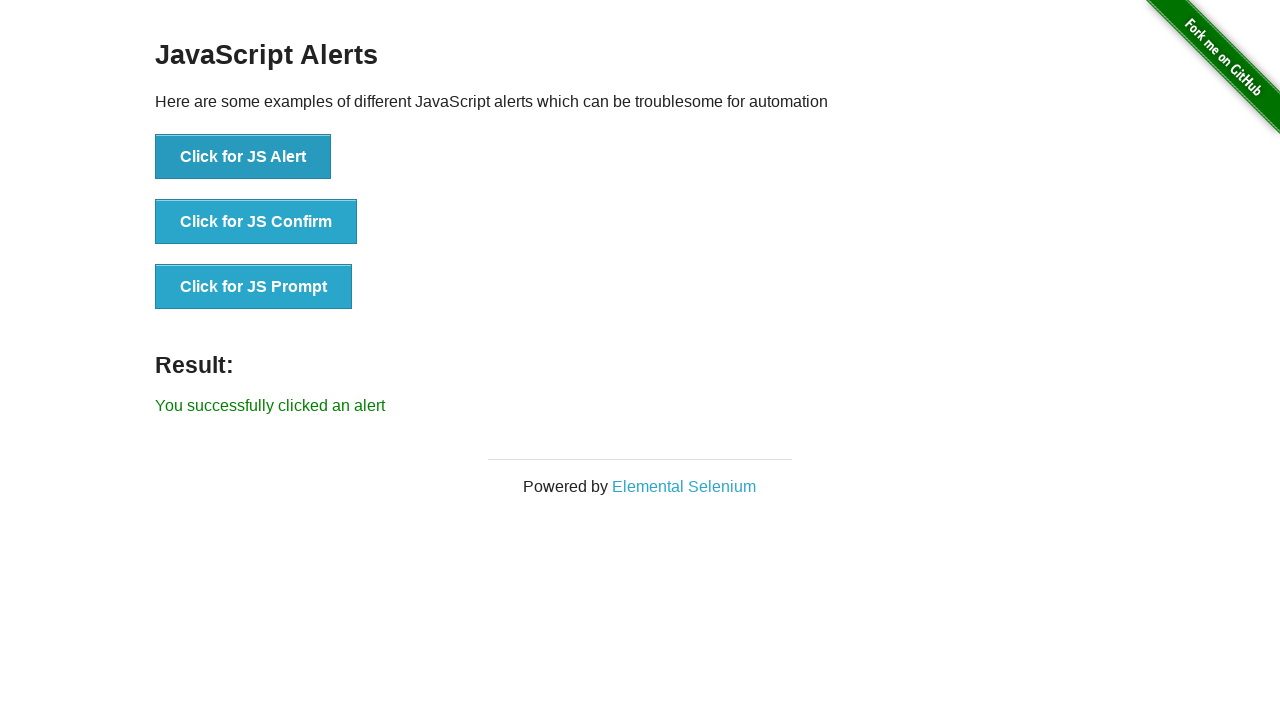

Clicked JS Alert button and accepted the alert dialog at (243, 157) on xpath=//button[text()='Click for JS Alert']
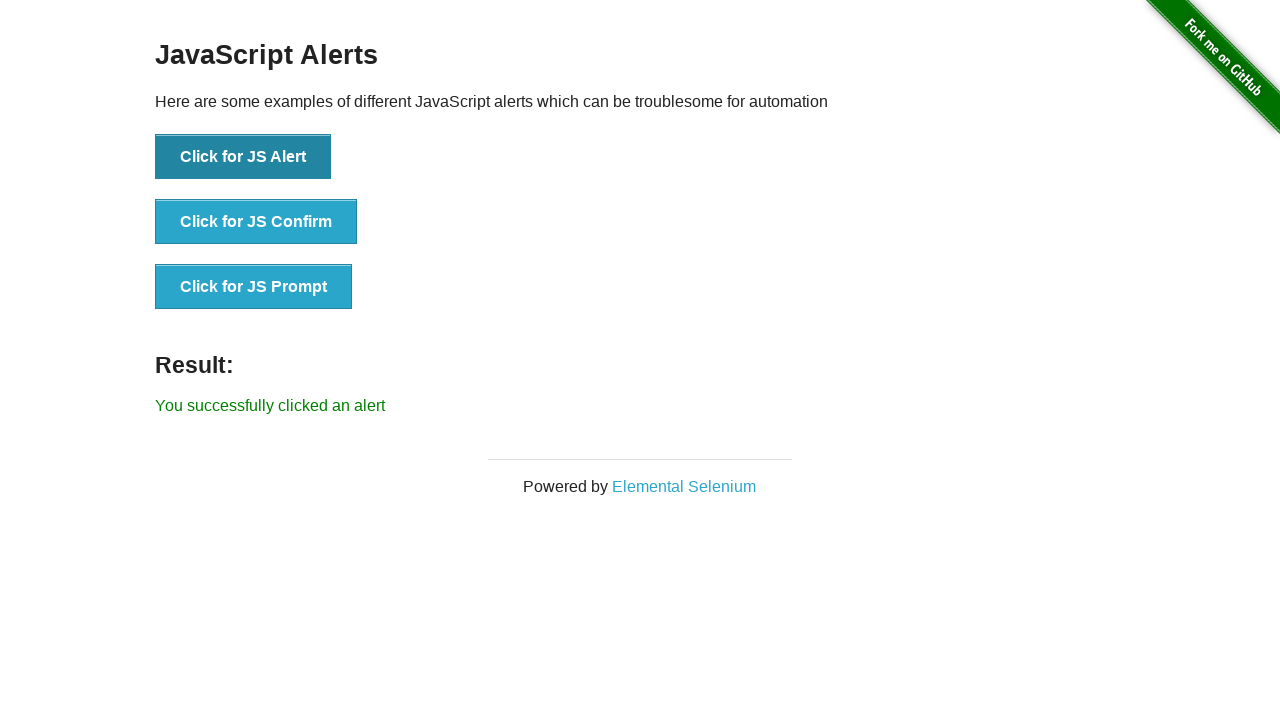

Clicked JS Confirm button and accepted the confirmation dialog at (256, 222) on xpath=//button[text()='Click for JS Confirm']
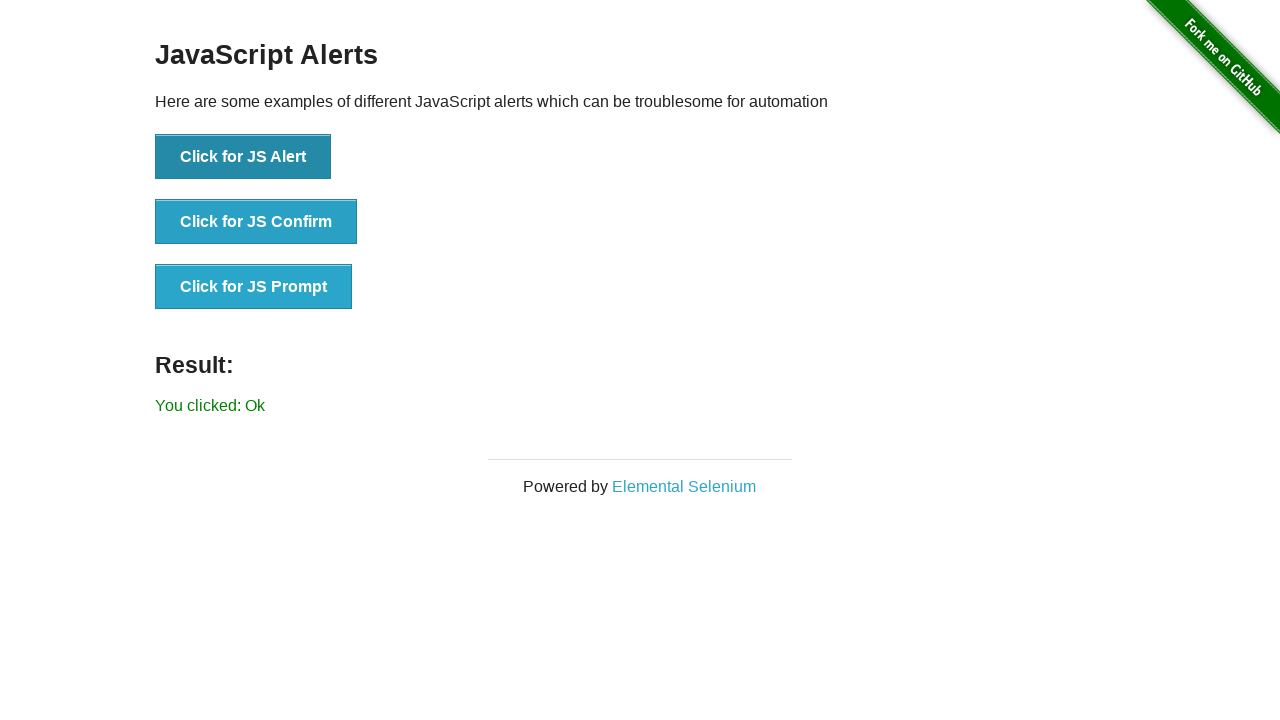

Waited for result message to appear after confirmation
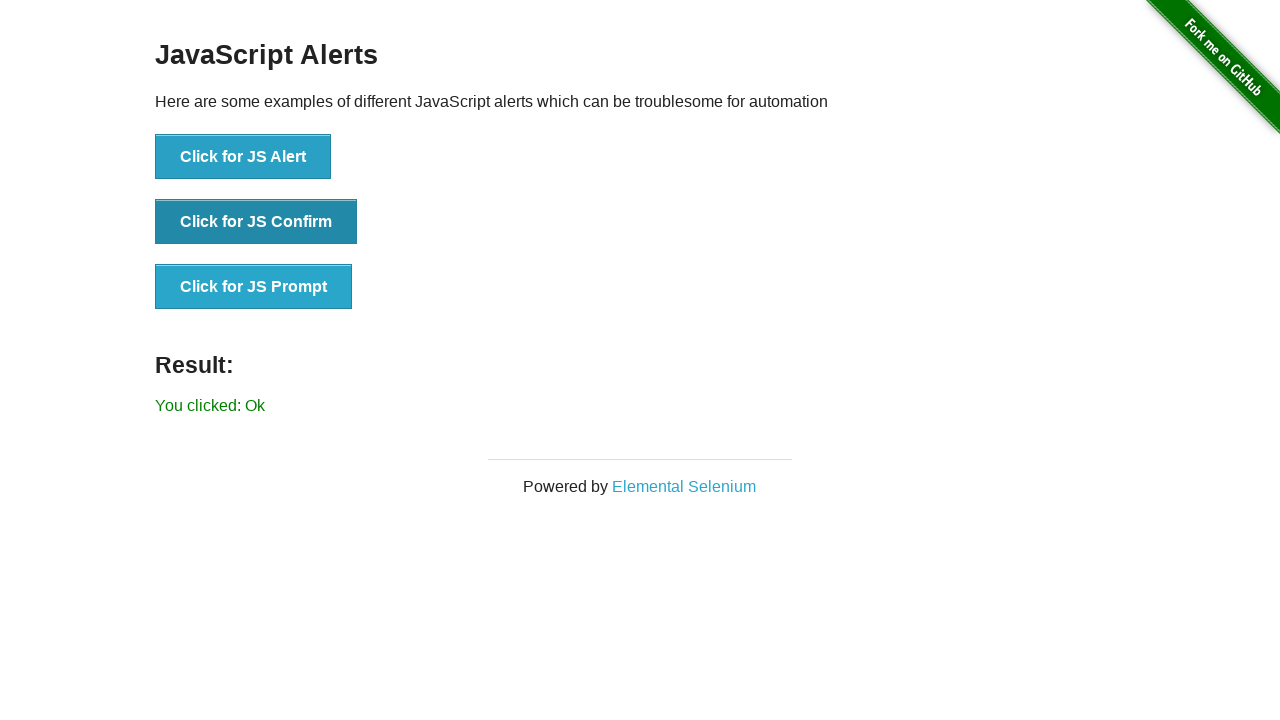

Clicked JS Prompt button, entered 'This is a test prompt input', and accepted the prompt dialog at (254, 287) on xpath=//button[text()='Click for JS Prompt']
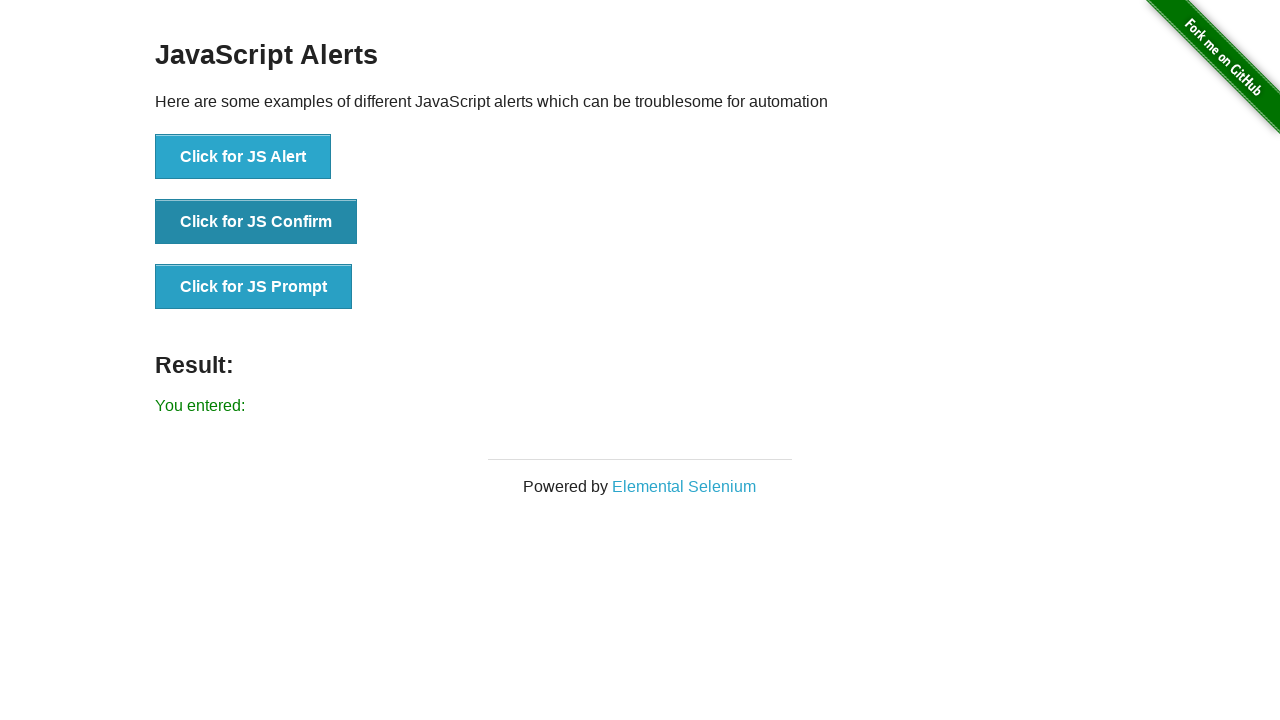

Waited for result message to appear after prompt submission
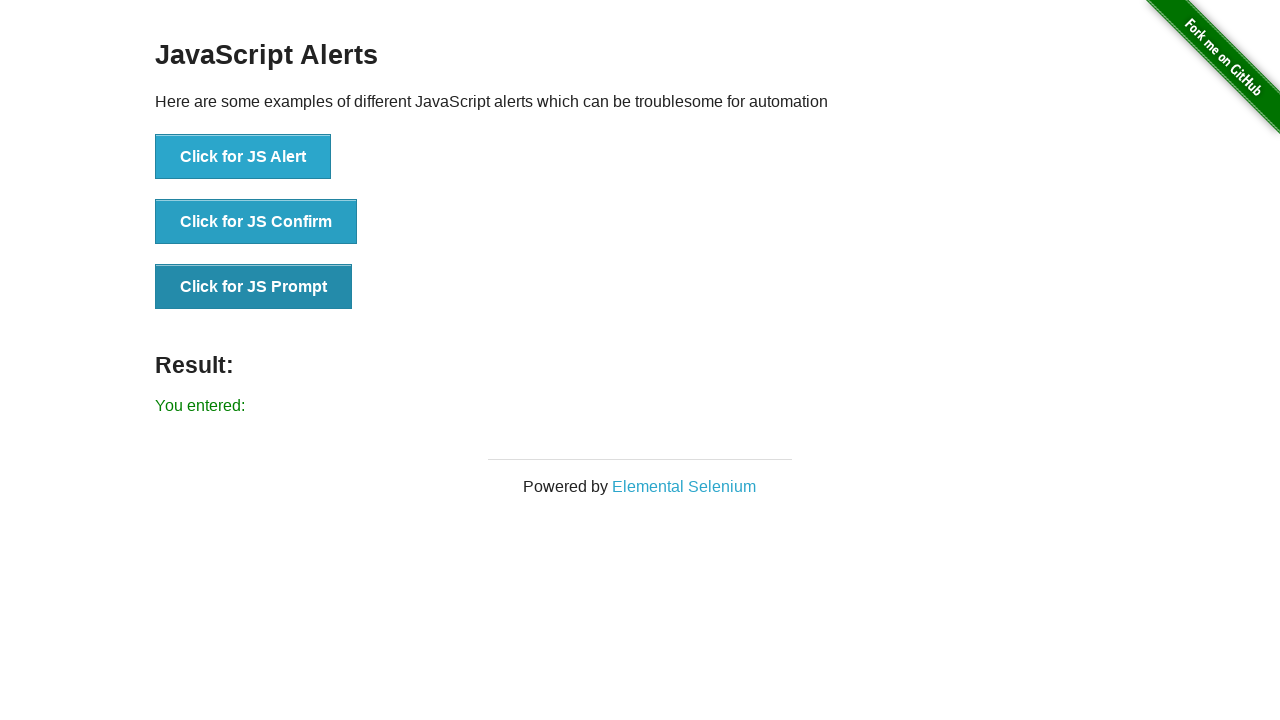

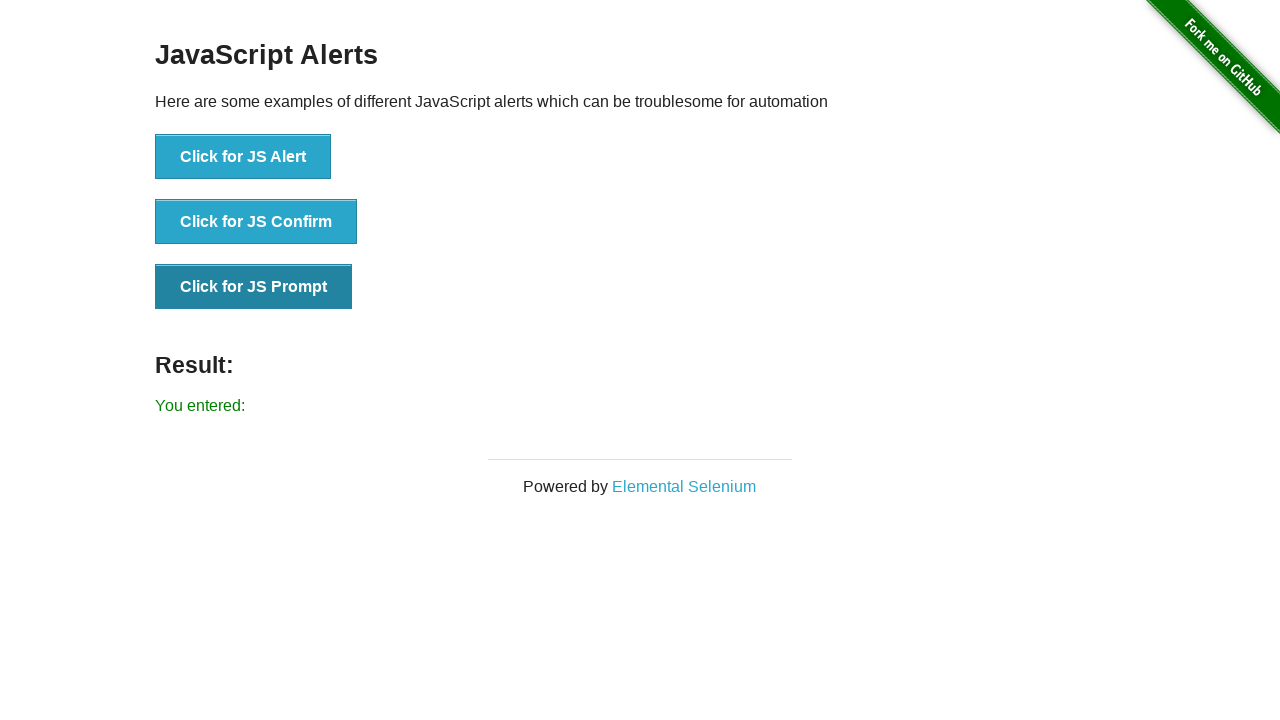